Tests dropdown functionality on BStackDemo by selecting different sorting options and verifying available options

Starting URL: https://bstackdemo.com/

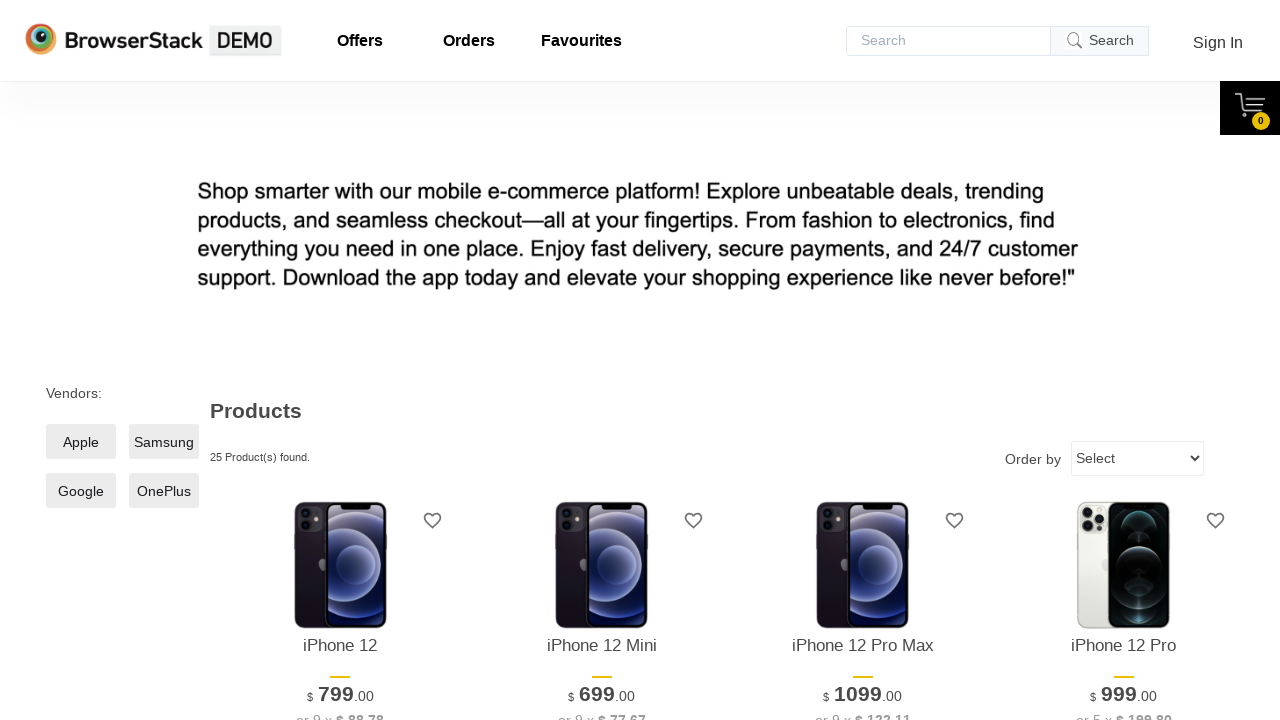

Located dropdown element with class 'sort'
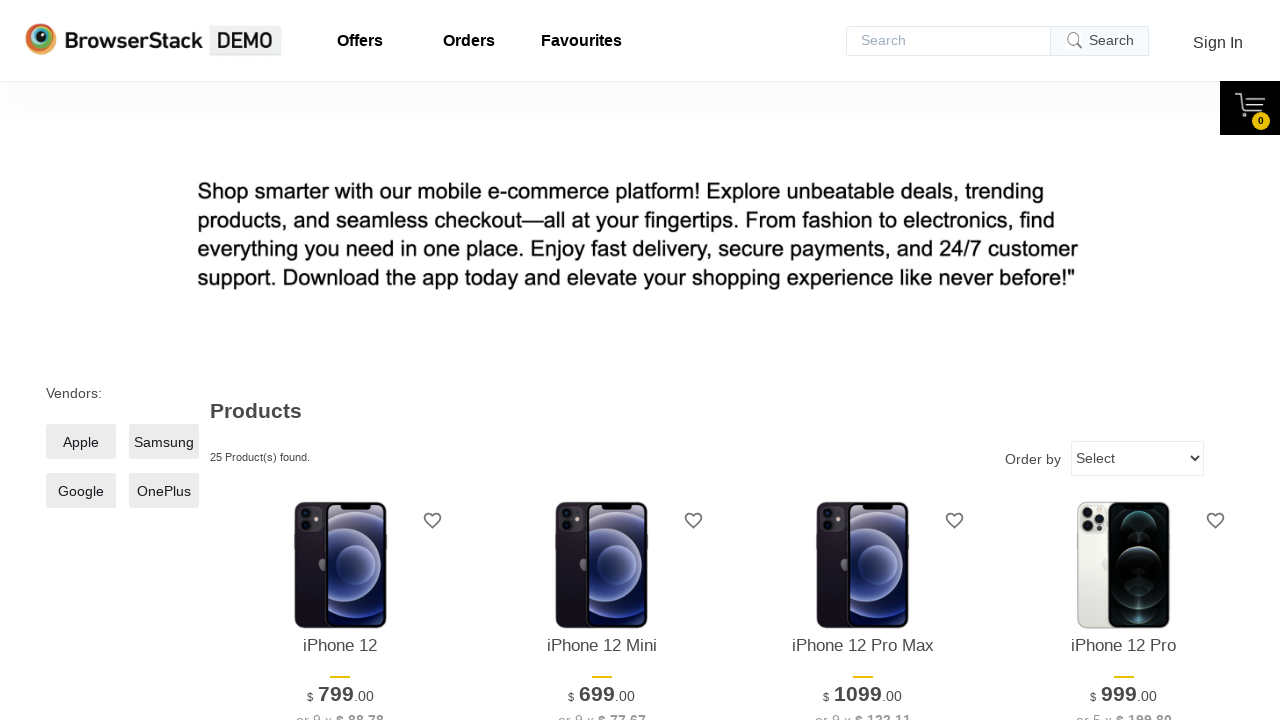

Selected dropdown option at index 1 on xpath=//div[@class='sort']//select
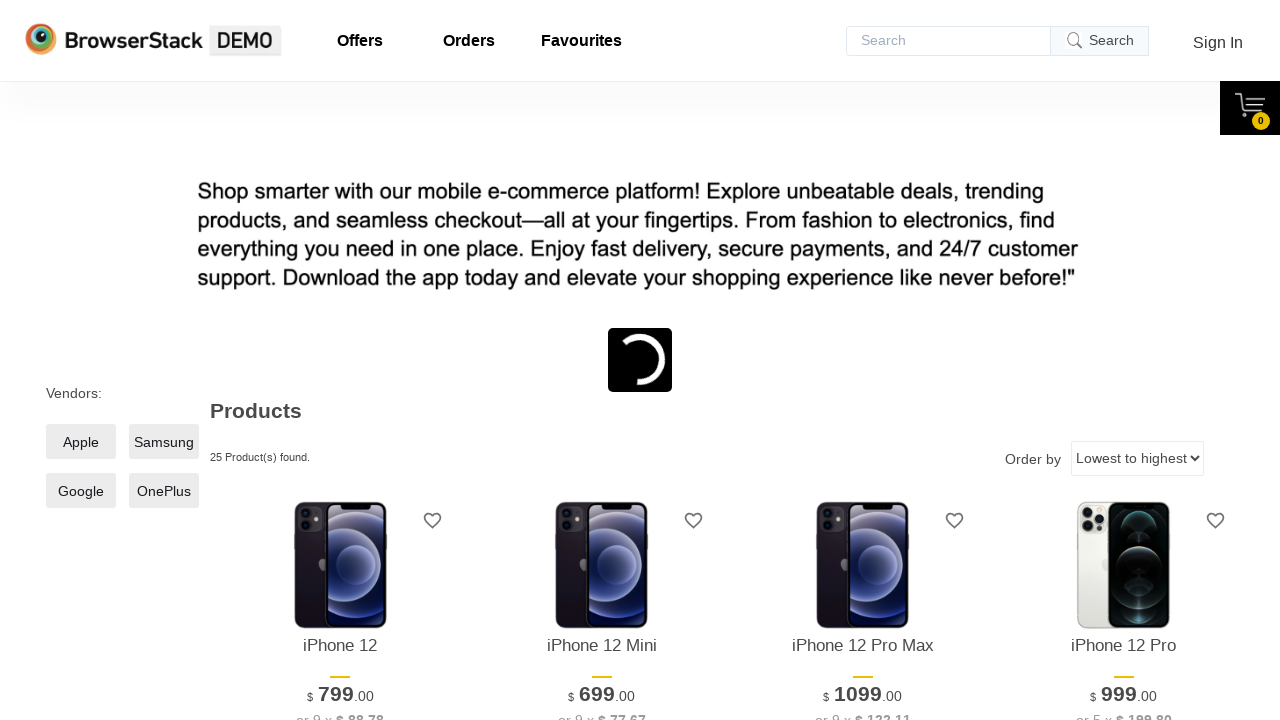

Retrieved all available dropdown options
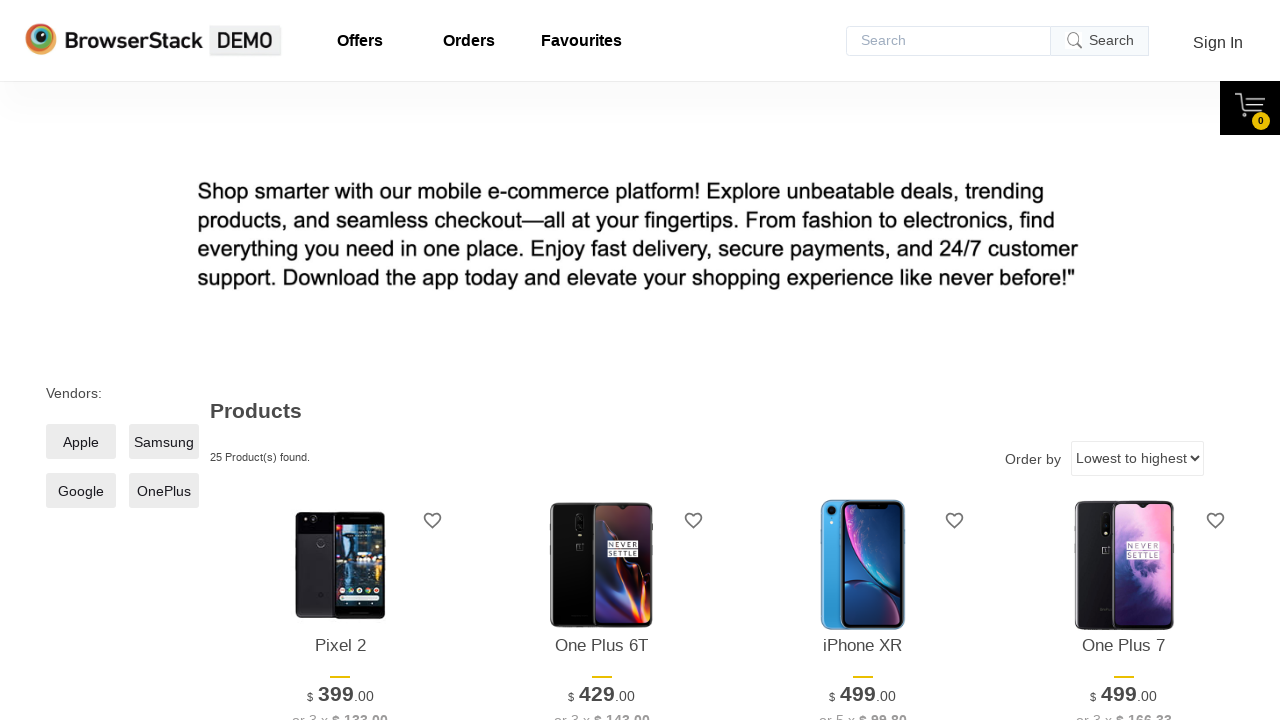

Total available options: 3
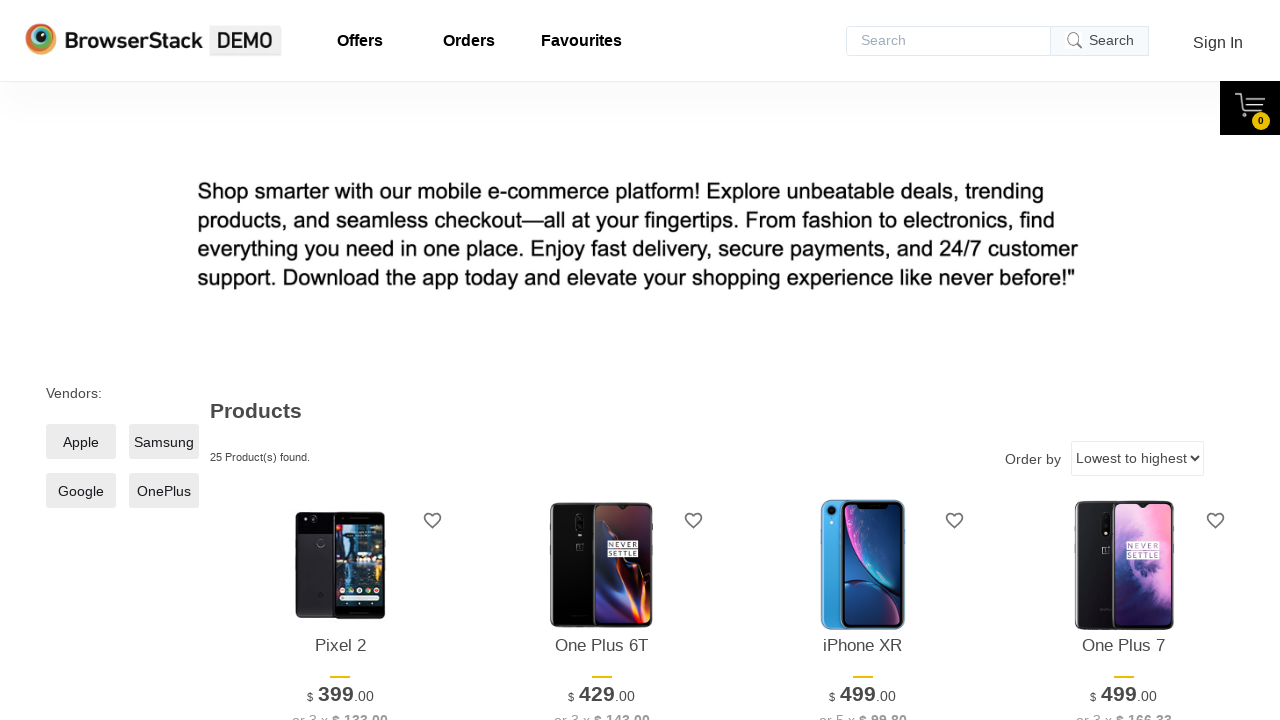

Printed dropdown option: Select
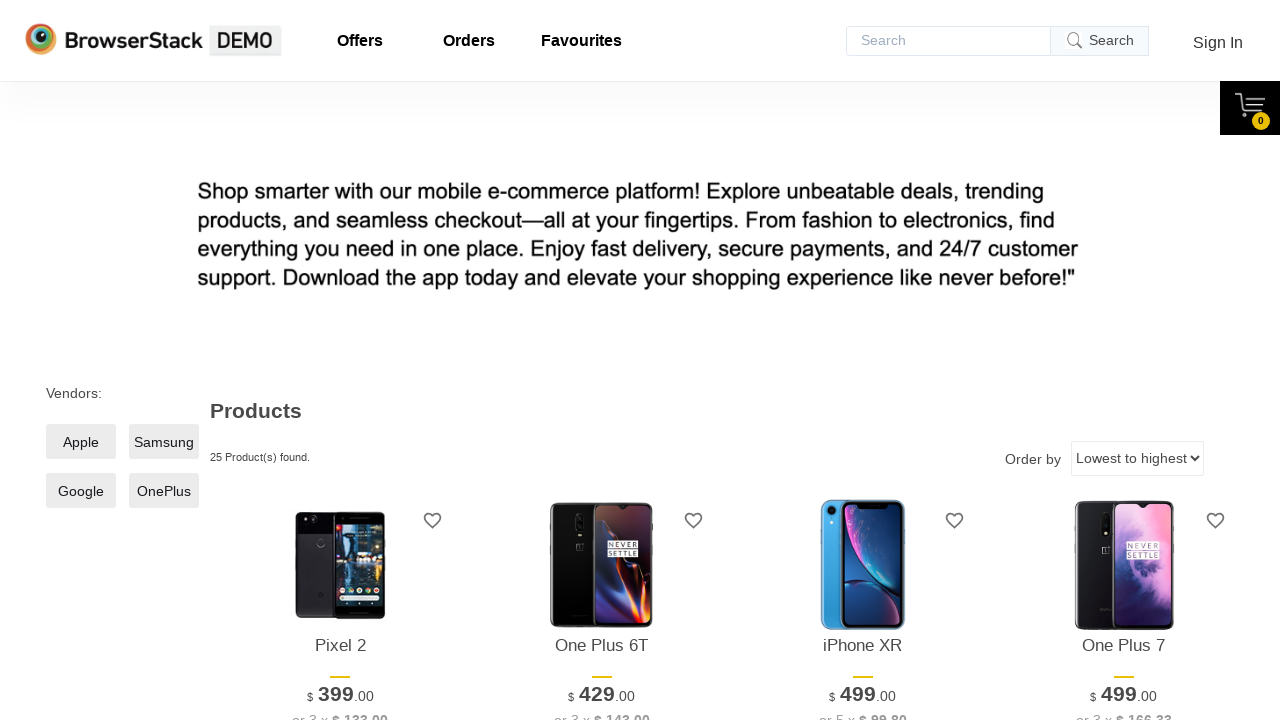

Printed dropdown option: Lowest to highest
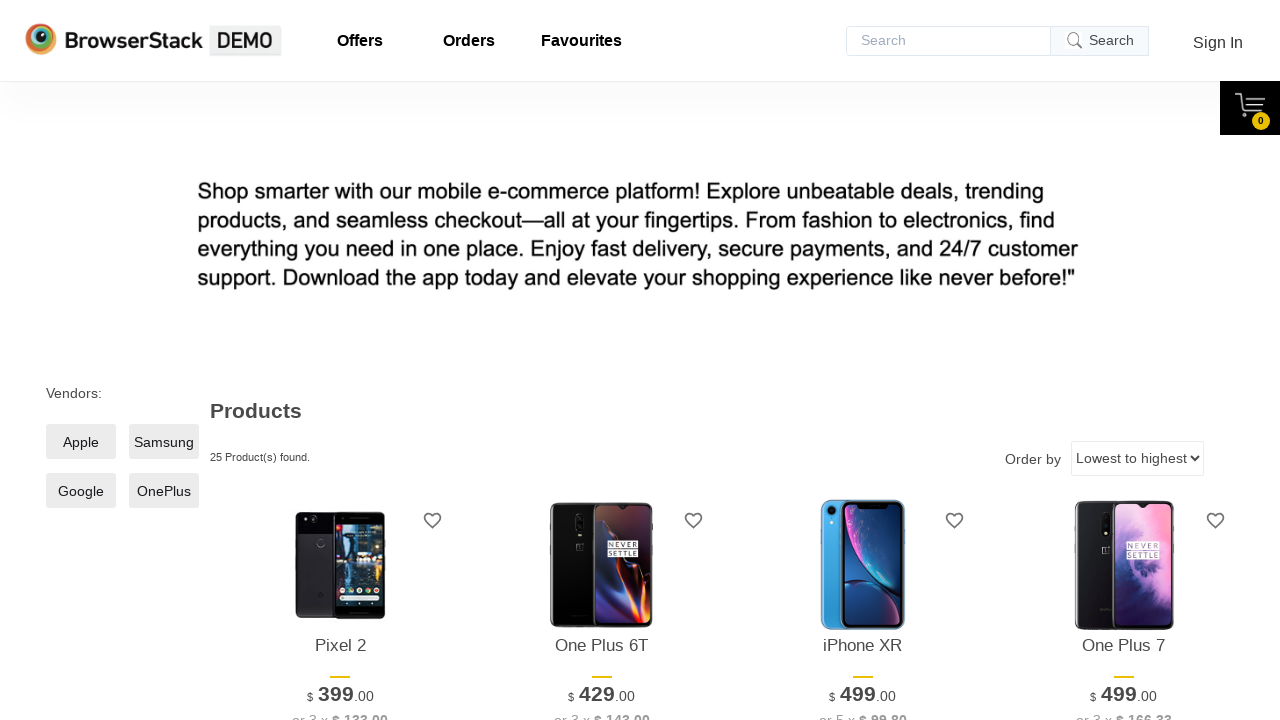

Printed dropdown option: Highest to lowest
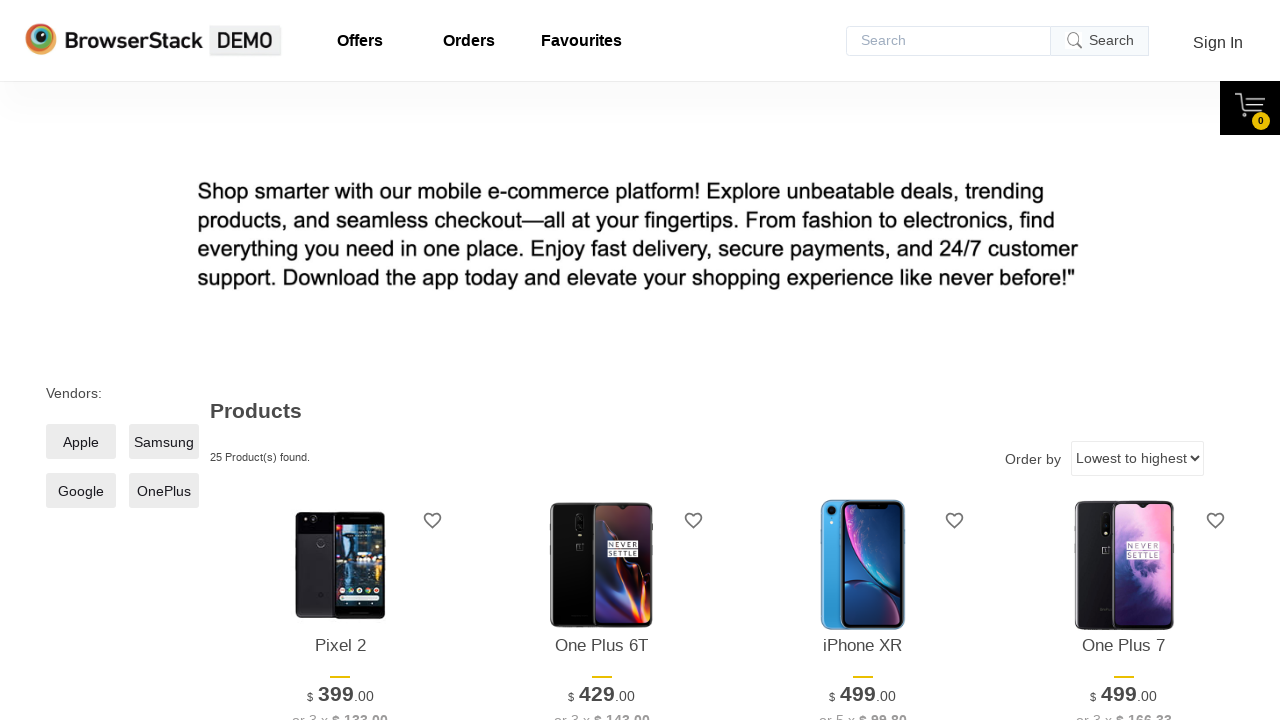

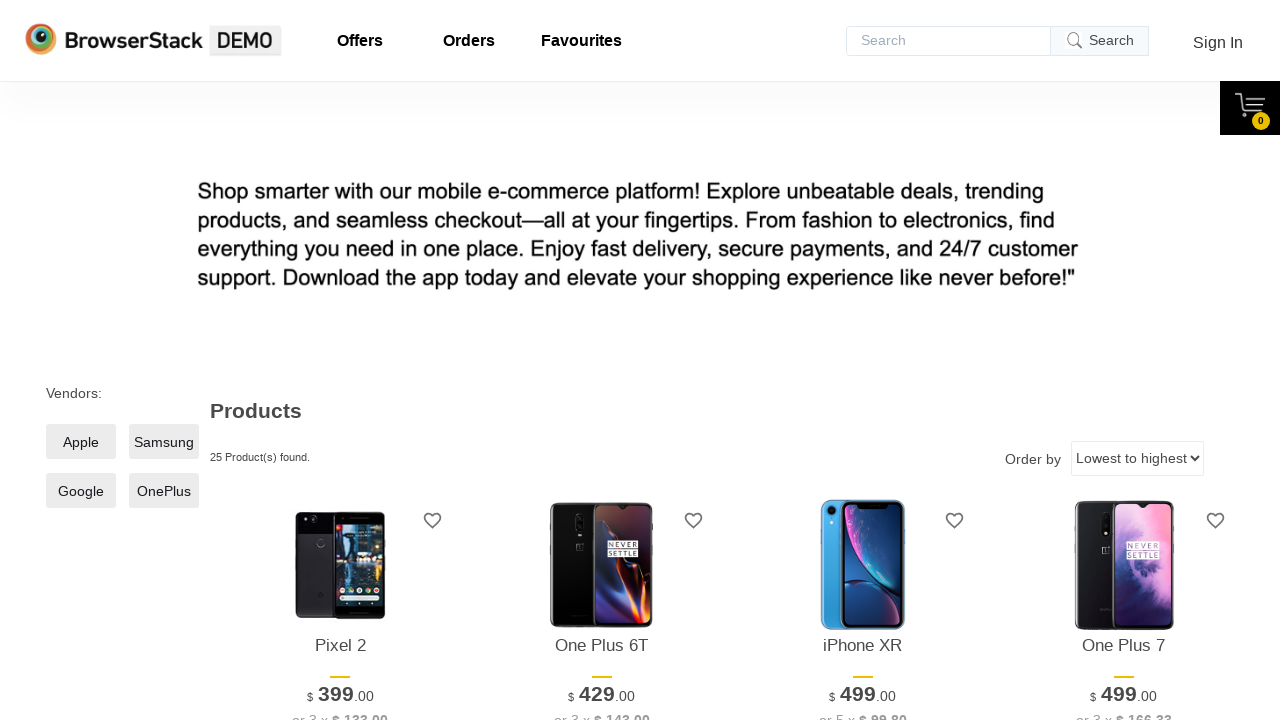